Tests table interaction by navigating to a tables page, examining table structure (columns and rows), reading cell values, and sorting the table by clicking a column header.

Starting URL: https://training-support.net/webelements/tables

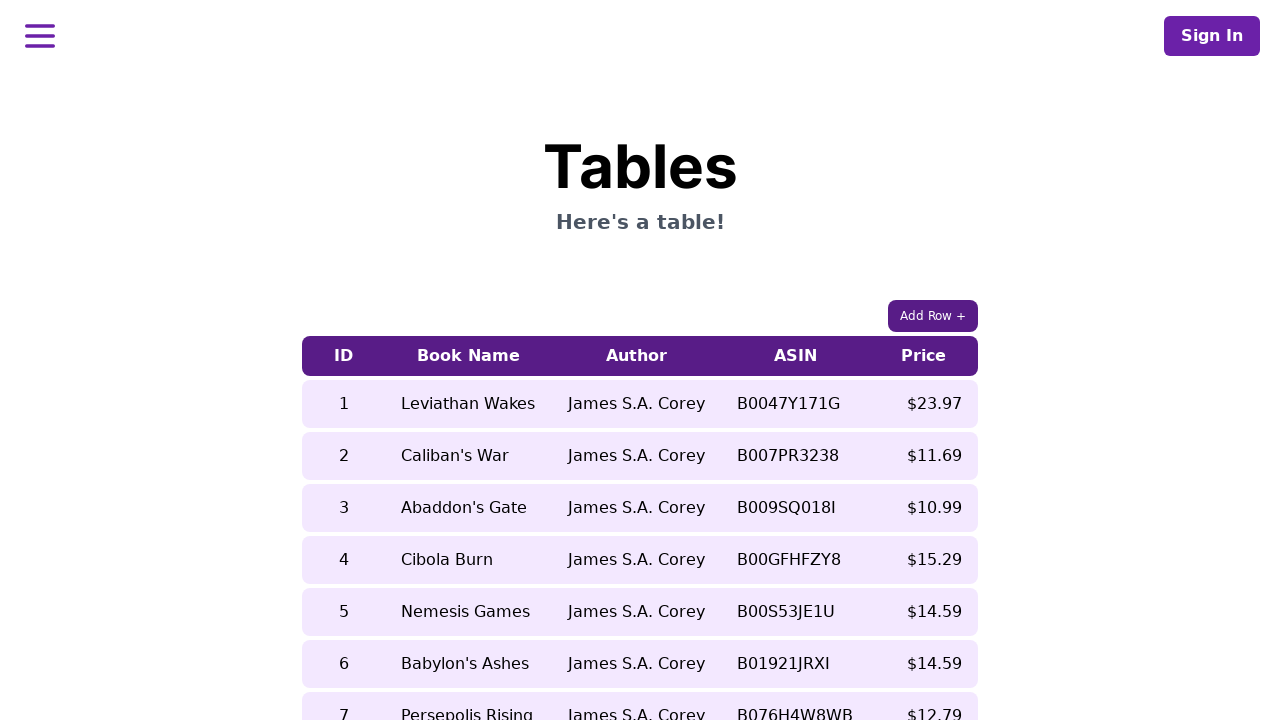

Waited for table with class 'table-auto' to load
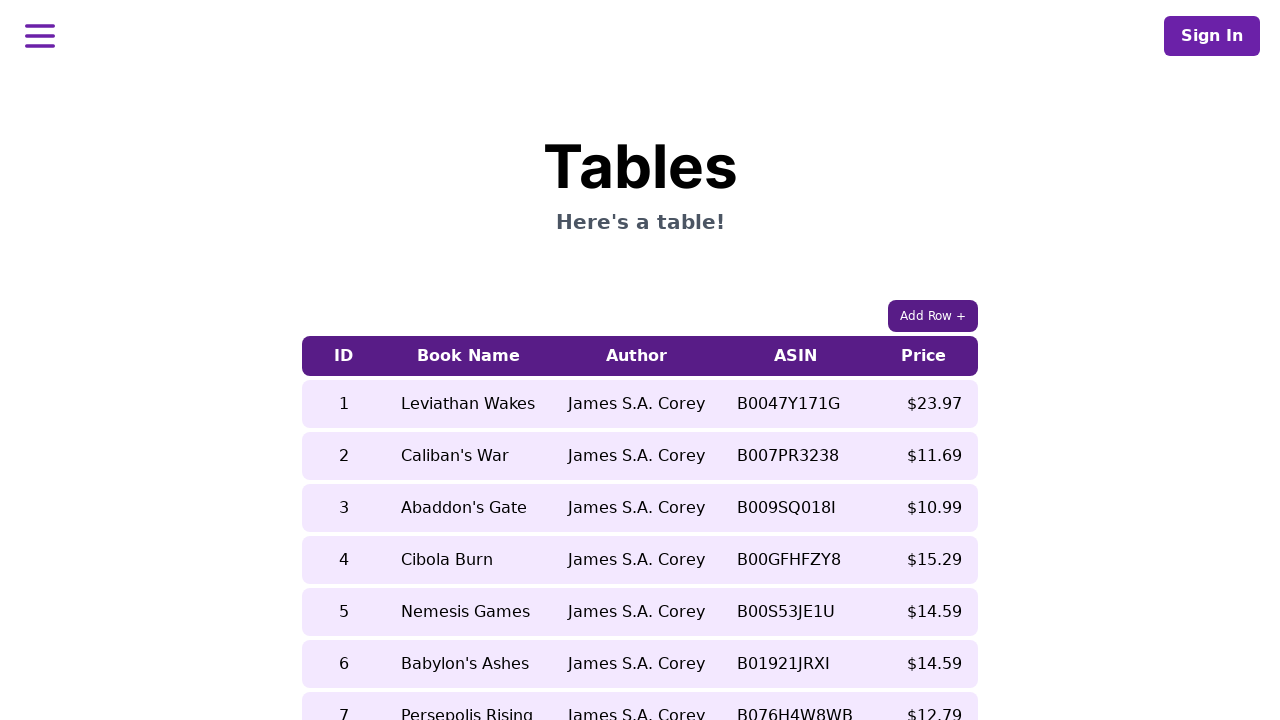

Located the cell in 5th row, 2nd column (book name) before sorting
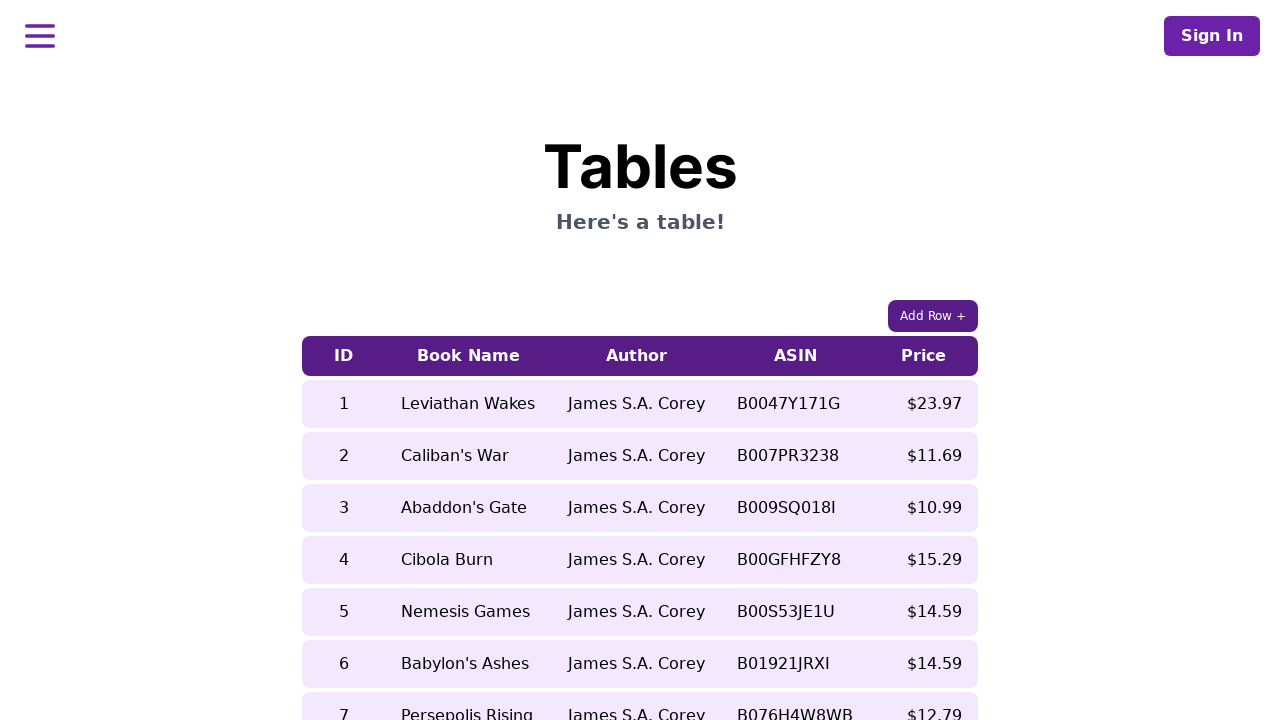

Waited for the cell to be ready
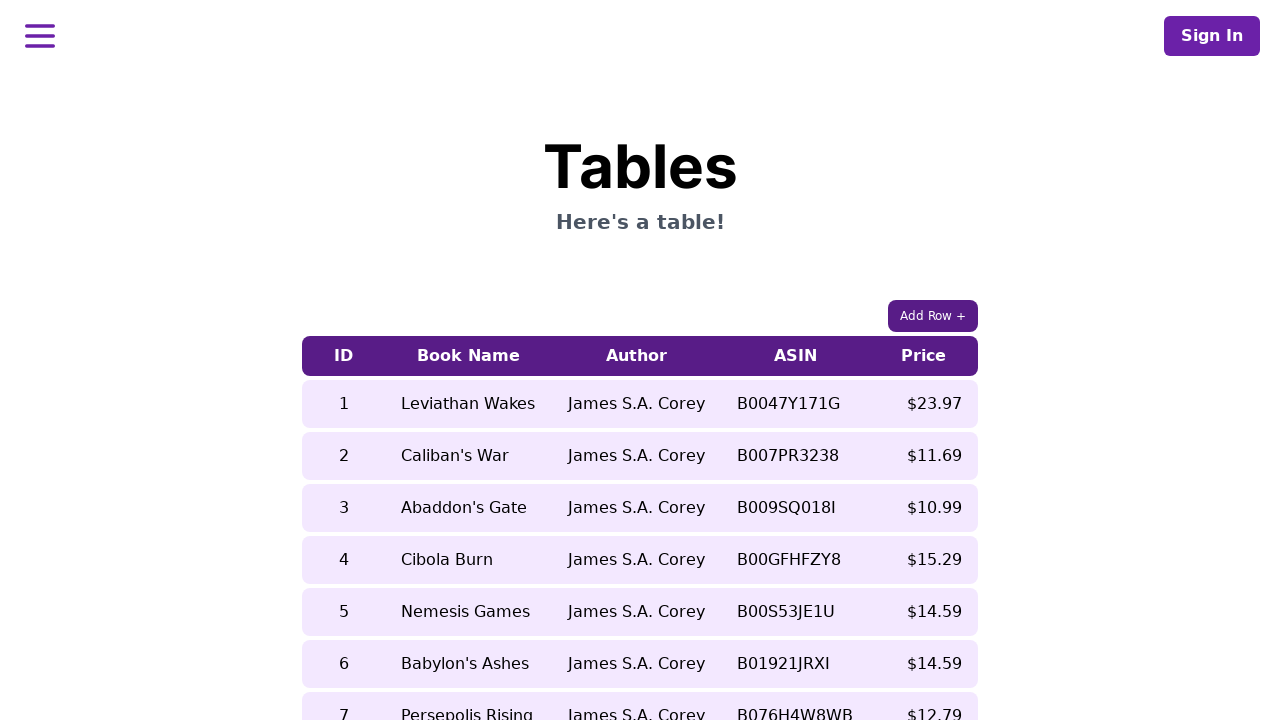

Clicked on the 5th column header to sort the table at (924, 356) on xpath=//table[contains(@class, 'table-auto')]/thead/tr/th[5]
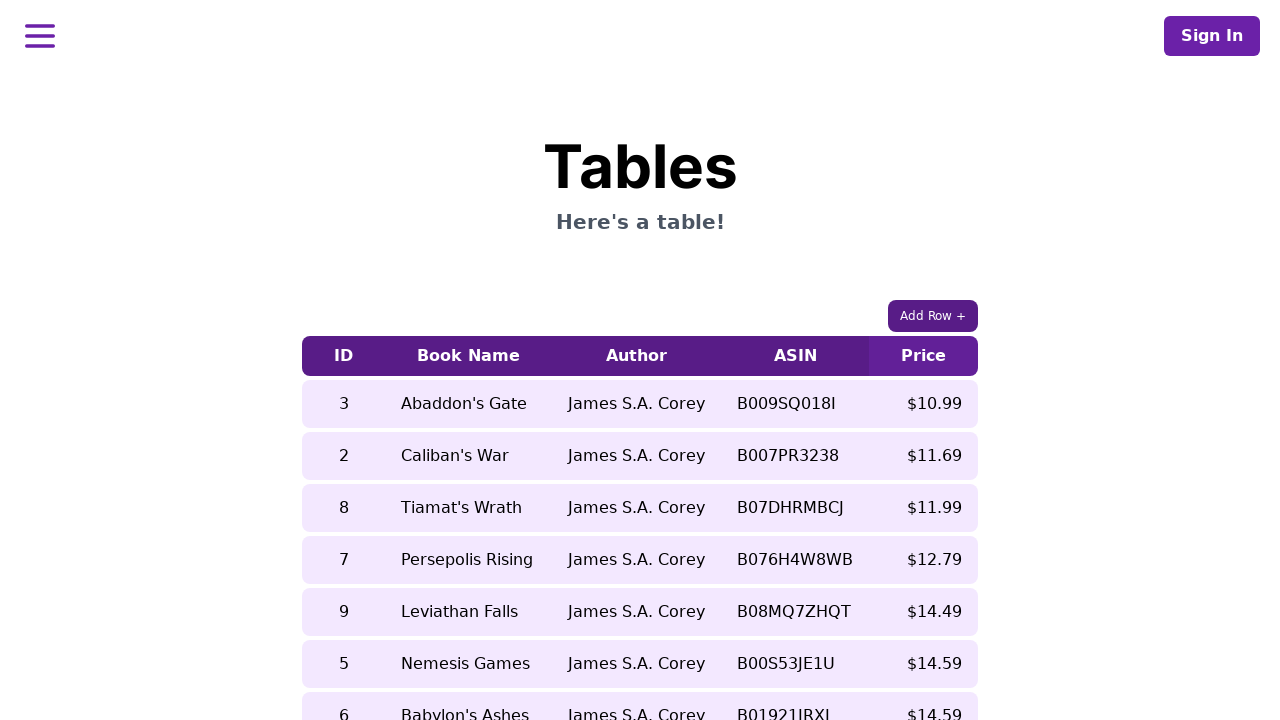

Waited 500ms for table to re-render after sorting
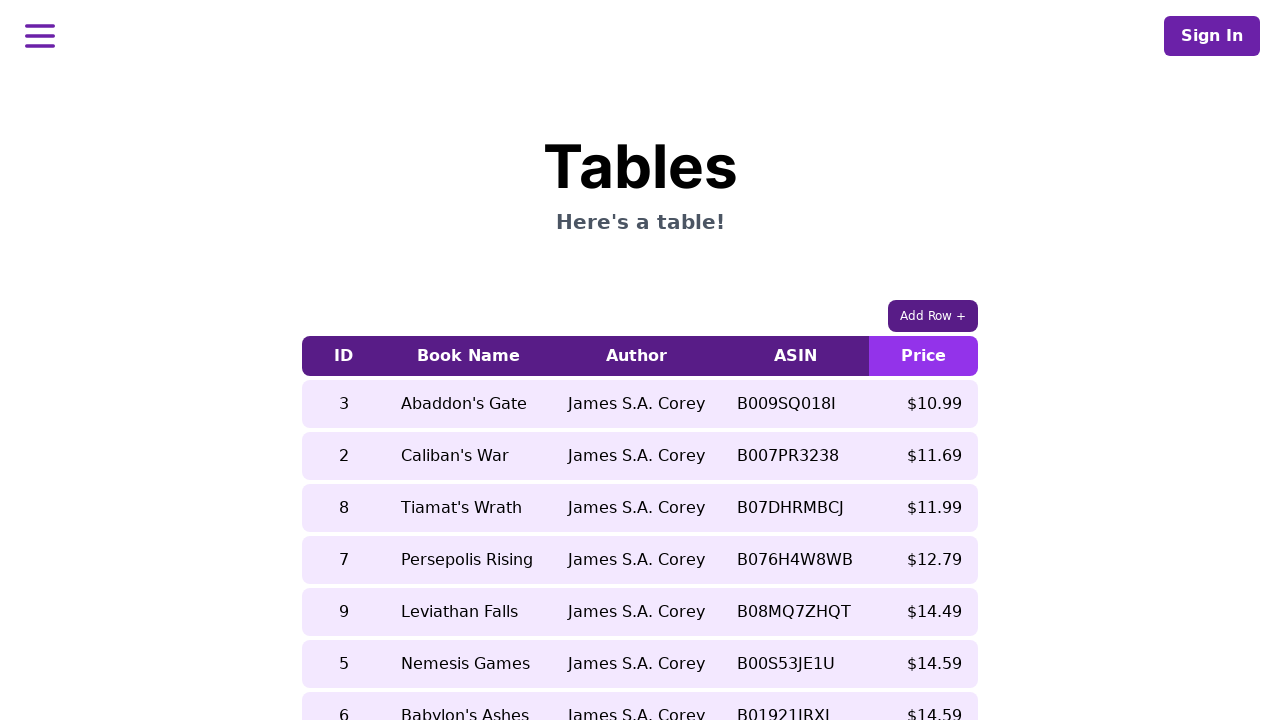

Verified that the cell in 5th row, 2nd column is still accessible after sorting
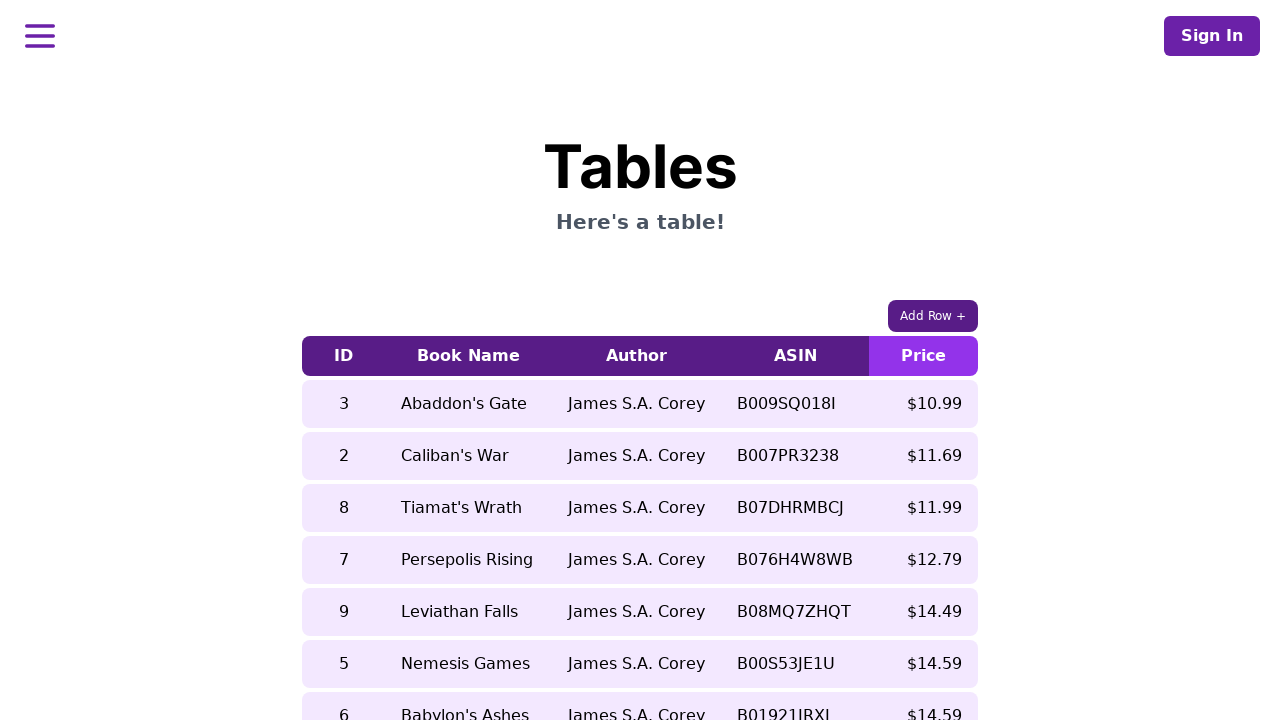

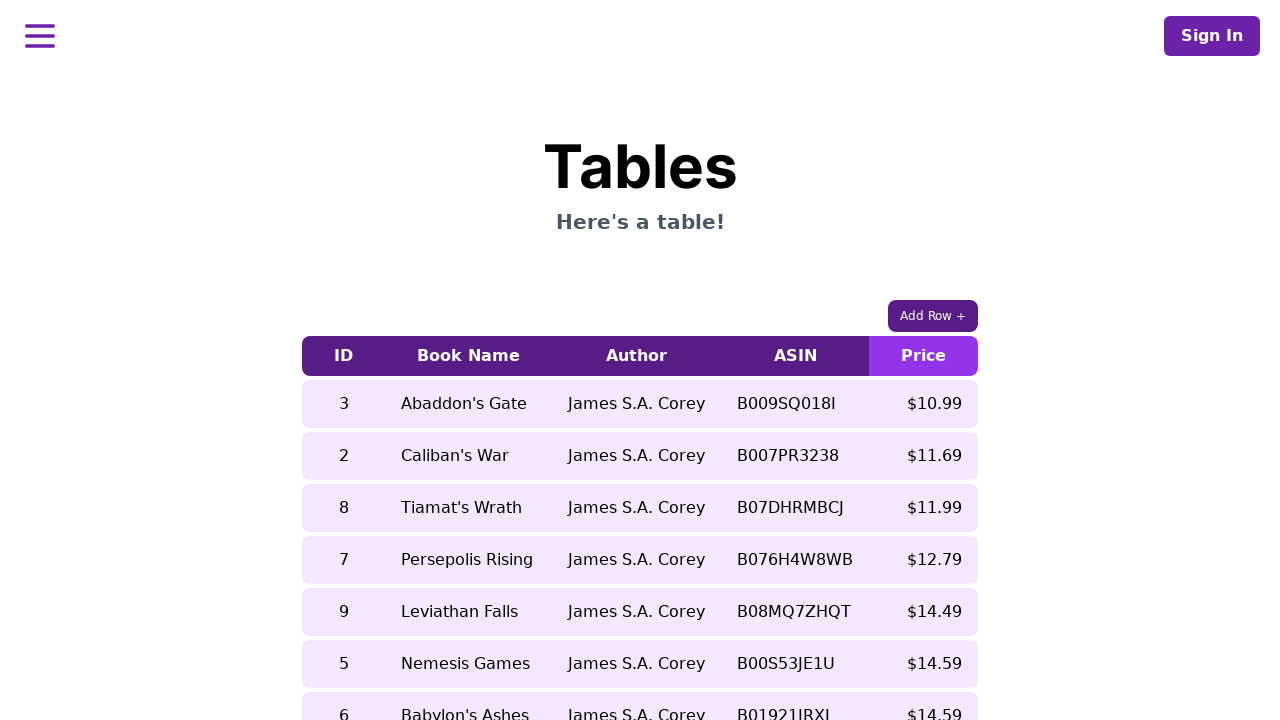